Tests timeout handling by clicking the AJAX trigger button and then clicking the success element.

Starting URL: http://www.uitestingplayground.com/ajax

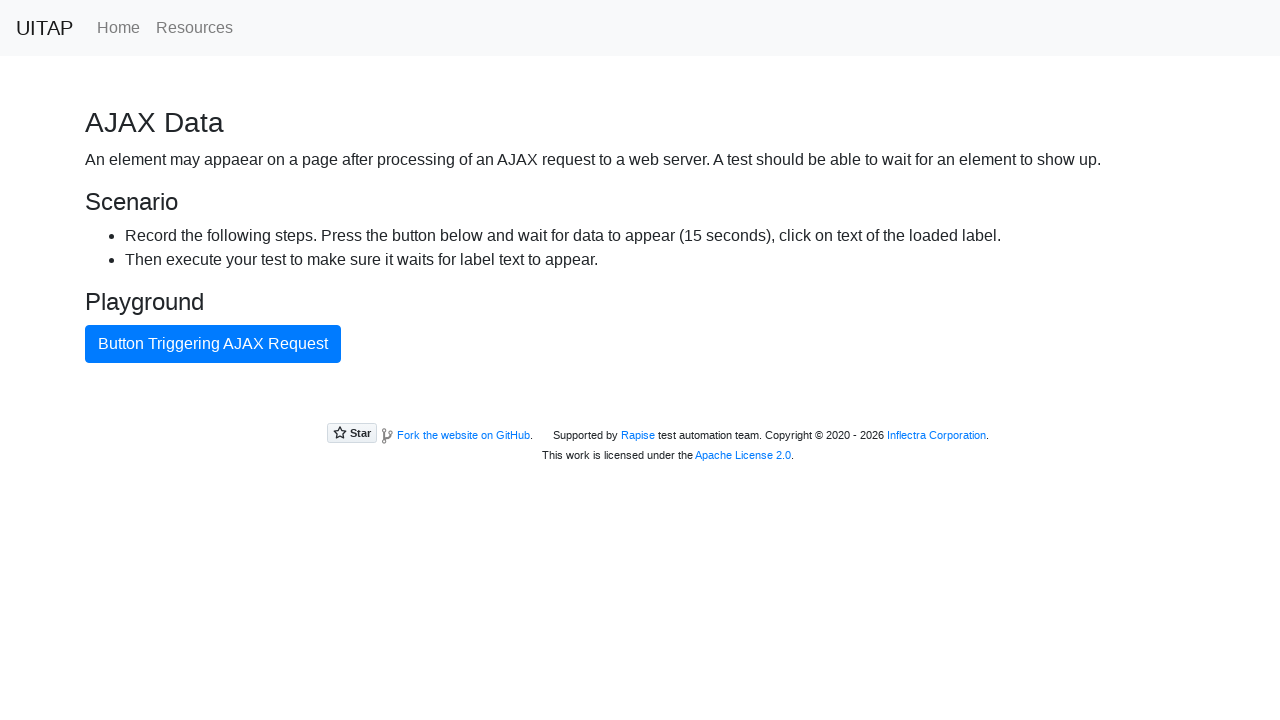

Clicked AJAX trigger button at (213, 344) on internal:role=button[name="Button Triggering AJAX Request"i]
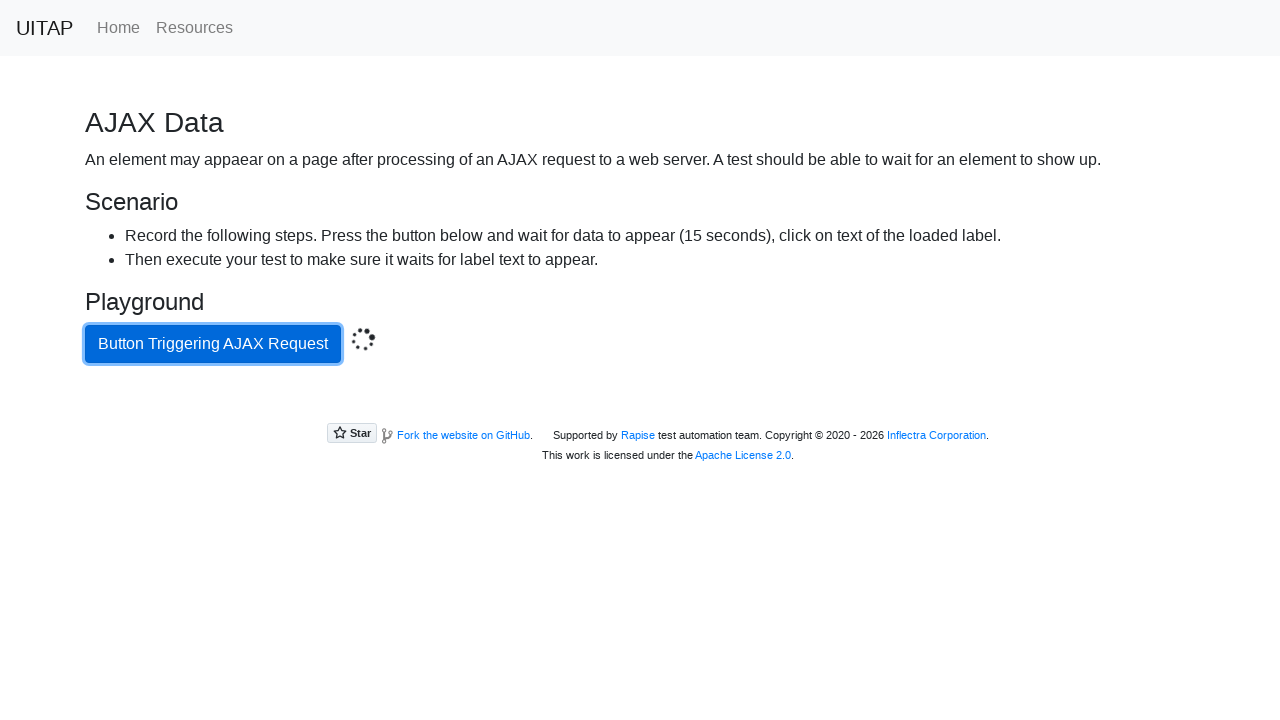

Clicked success element after AJAX request completed at (640, 405) on .bg-success
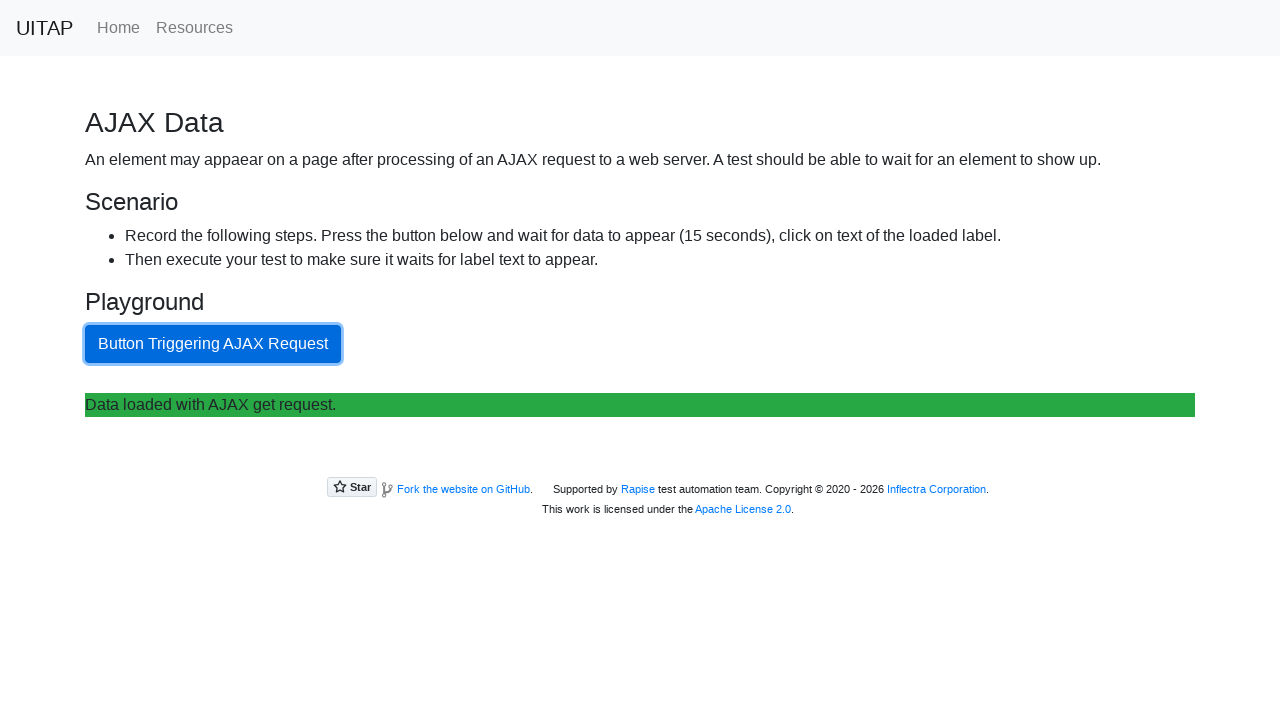

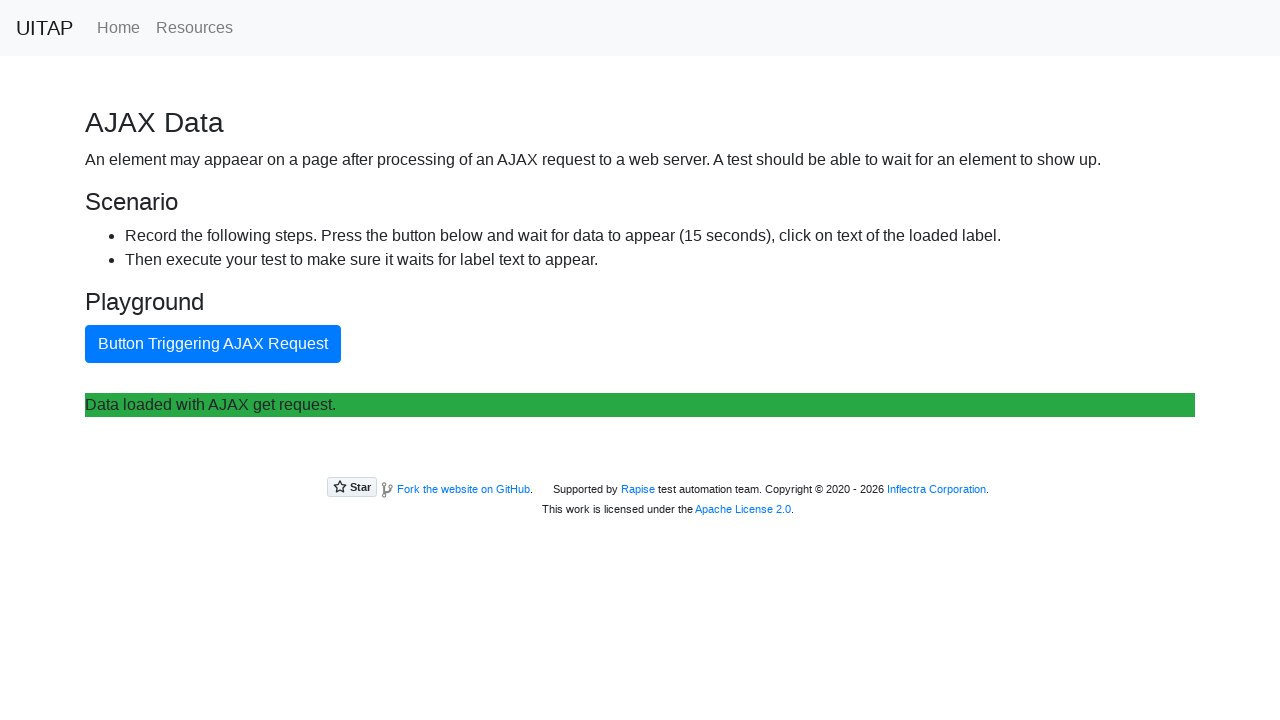